Tests dynamic properties page by clicking a button that becomes visible after a delay

Starting URL: https://demoqa.com/dynamic-properties

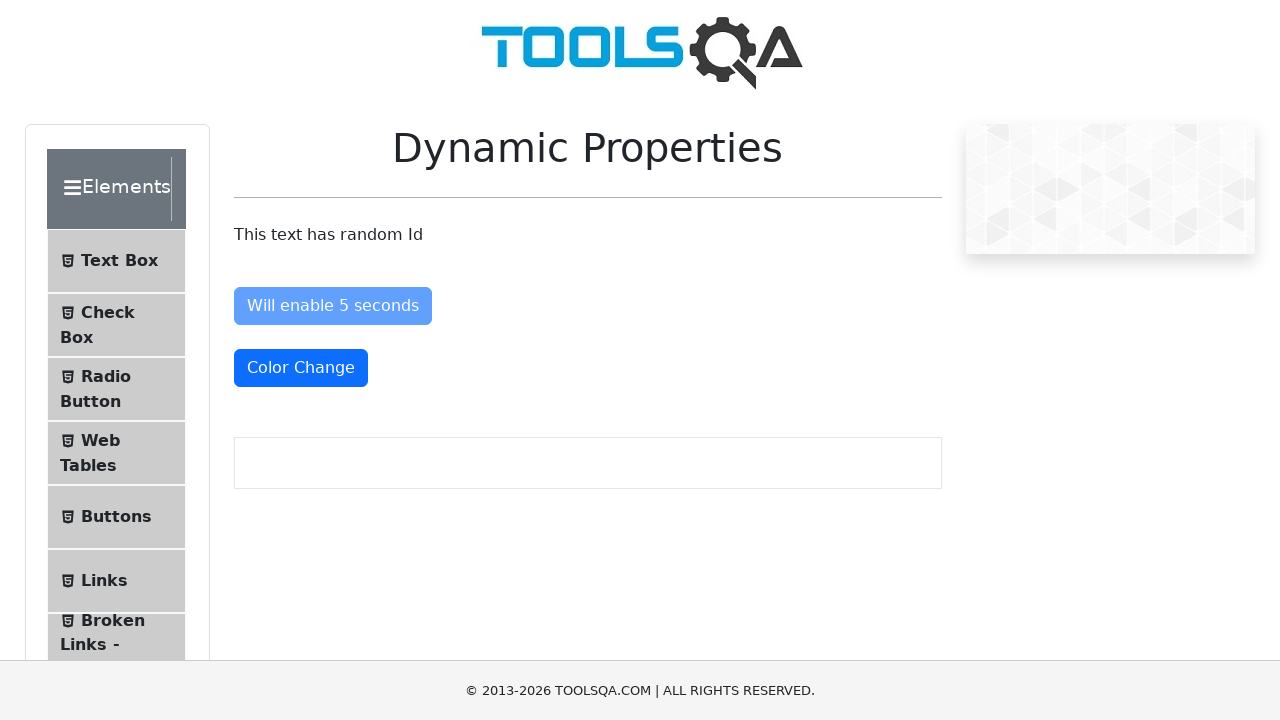

Waited for button with id='visibleAfter' to become visible (timeout: 10 seconds)
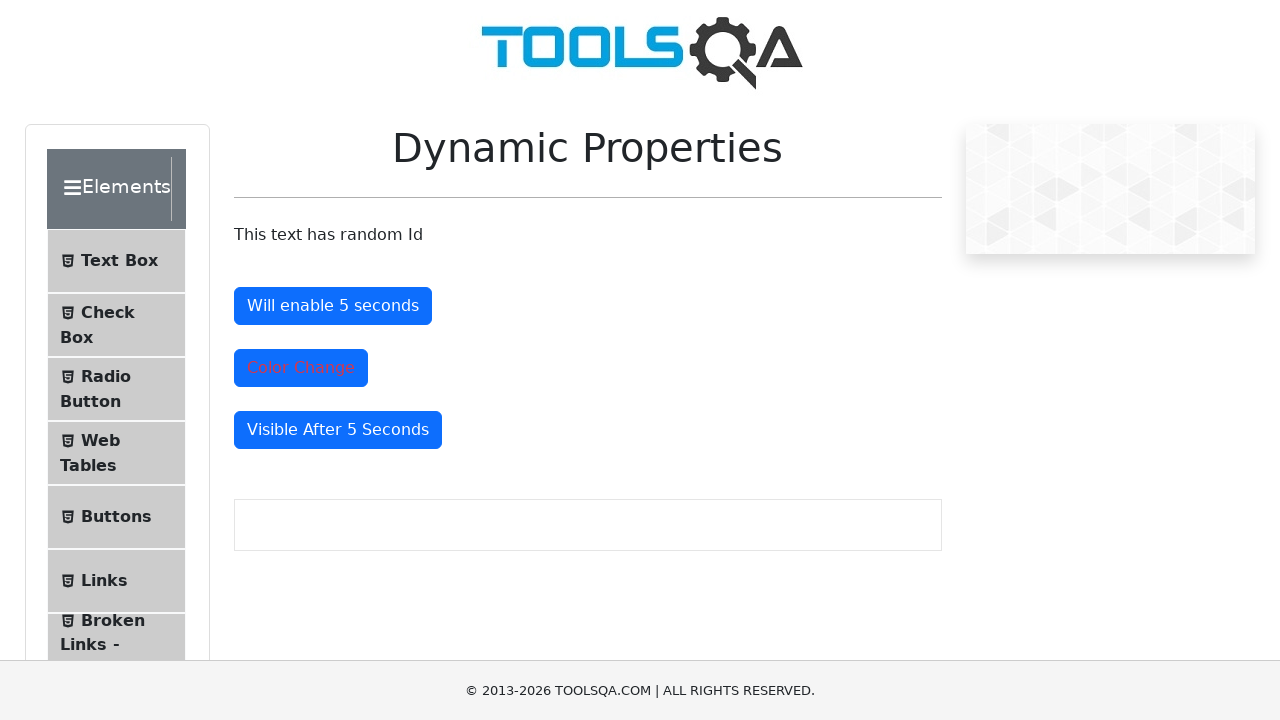

Clicked the dynamically visible button at (338, 430) on button#visibleAfter
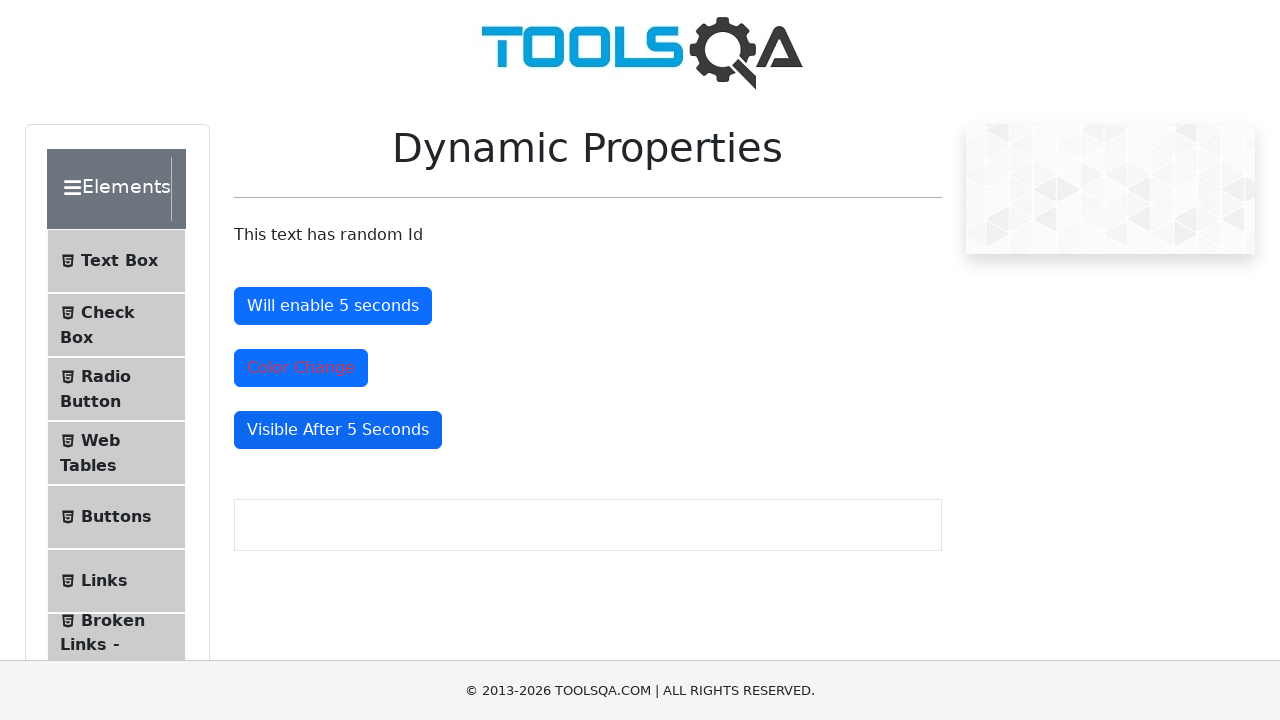

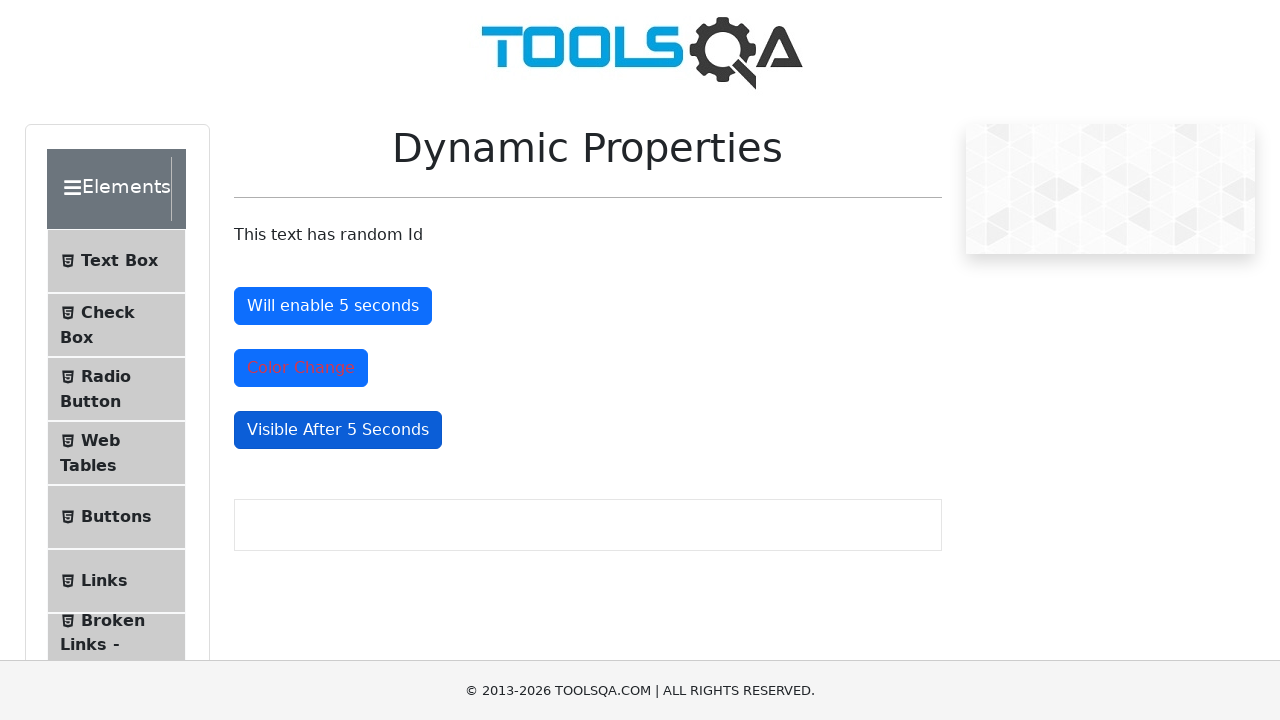